Tests ASCII art generation by navigating to the ASCII art generator website, submitting an image URL, setting width parameters, and waiting for the result to load

Starting URL: https://www.ascii-art-generator.org/

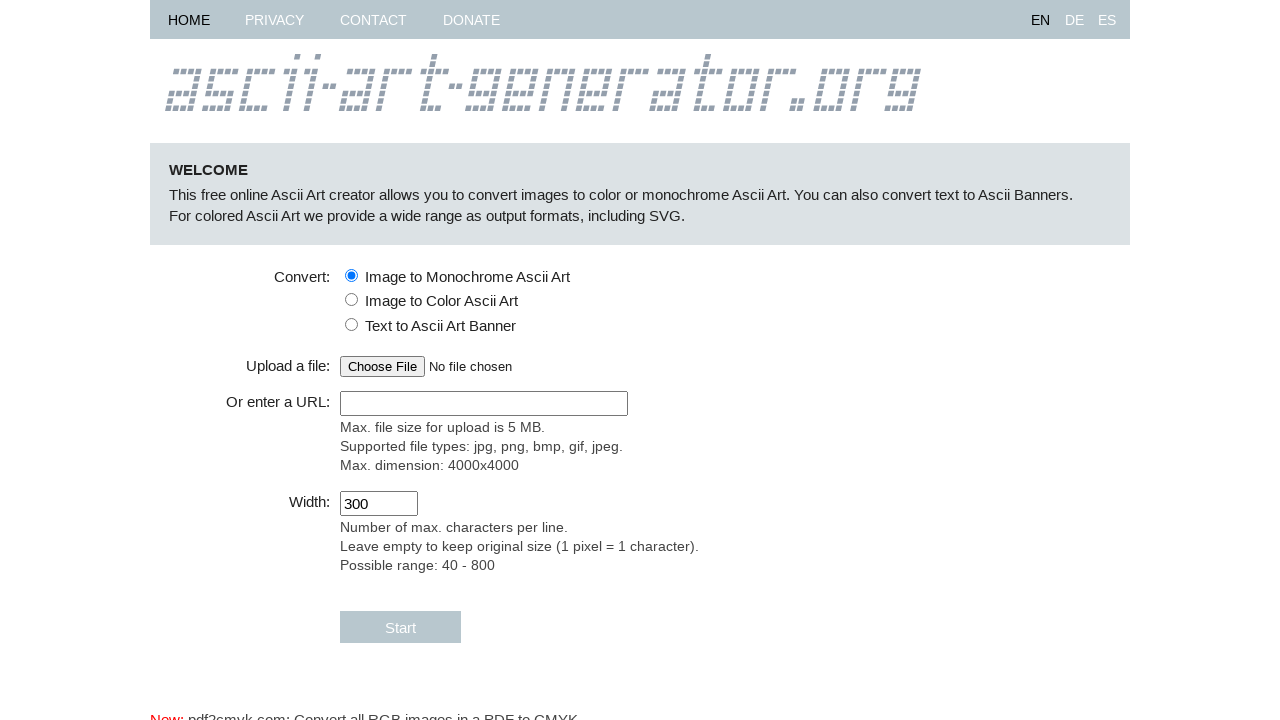

Filled URL field with image URL on #fileupfield-url
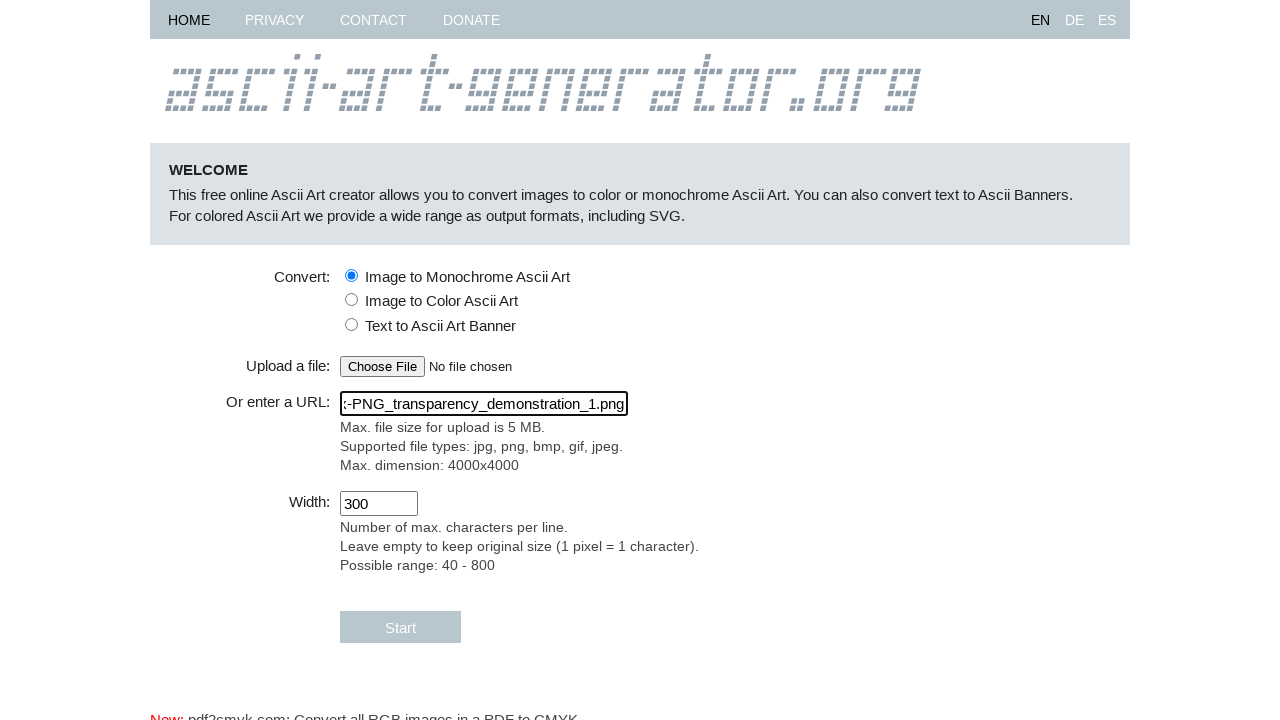

Pressed Tab to trigger blur event on URL field on #fileupfield-url
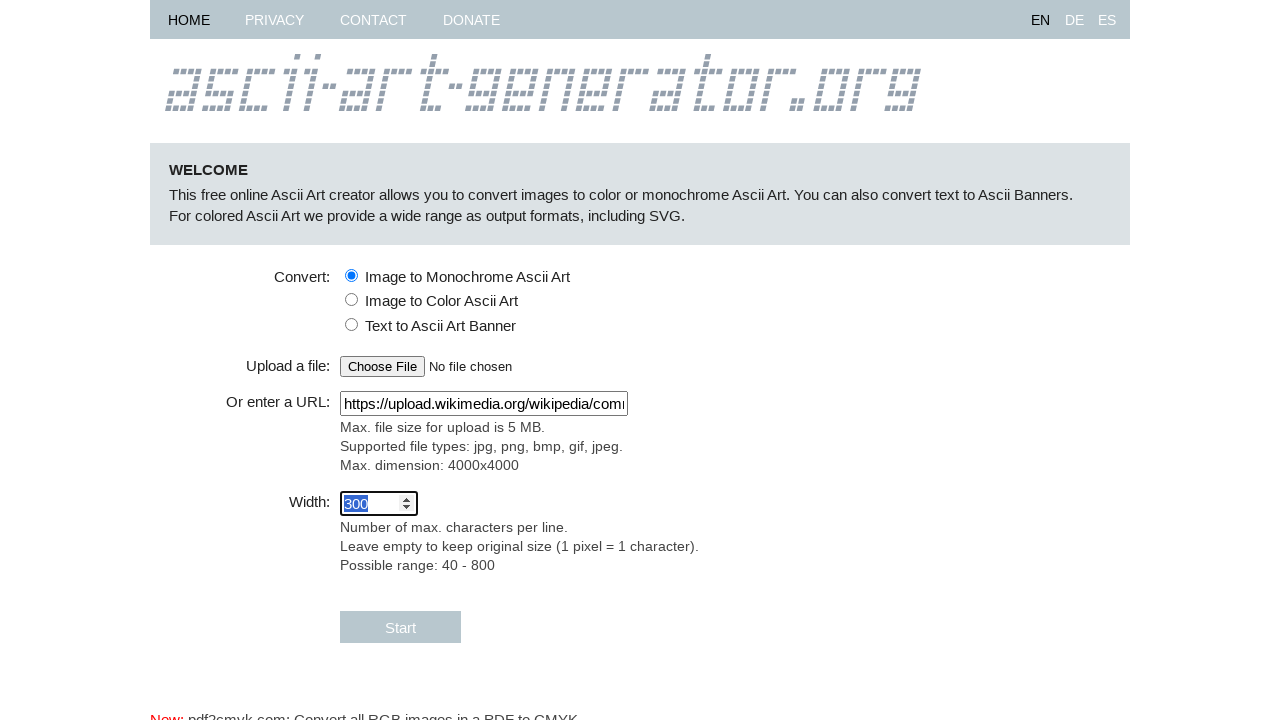

Filled width field with value 60 on #numberfield-width
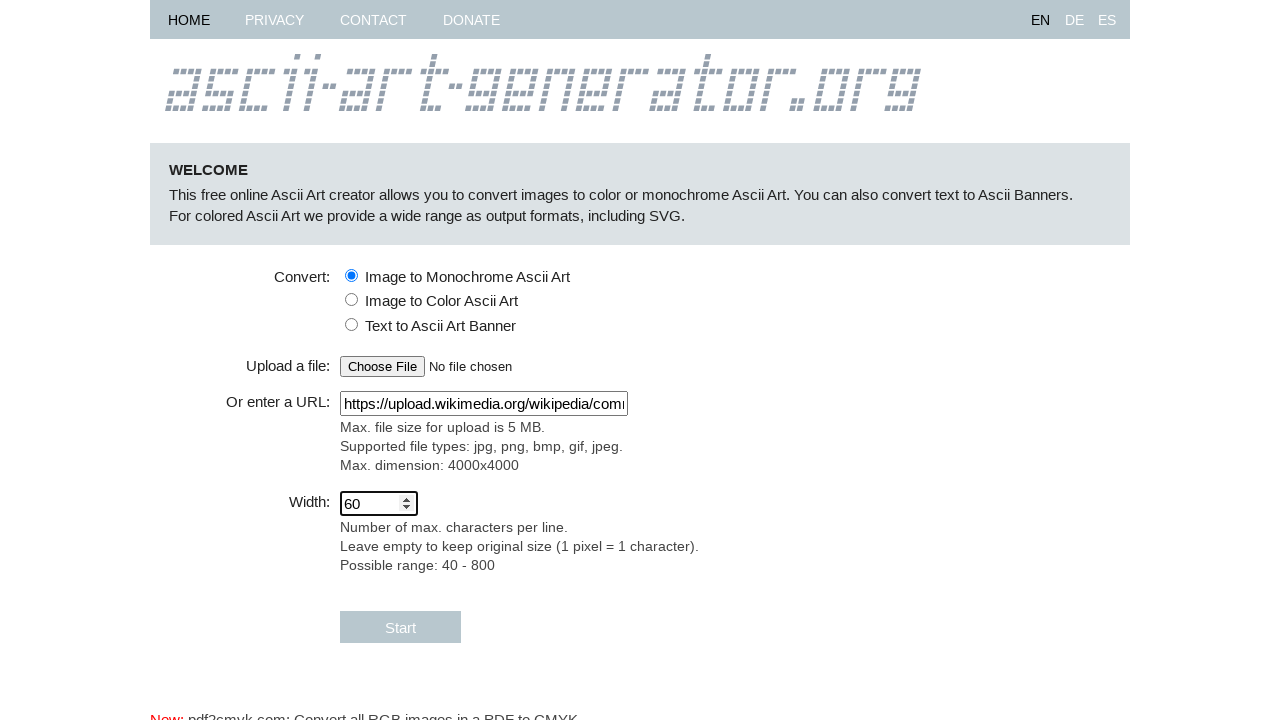

Pressed Tab to trigger blur event on width field on #numberfield-width
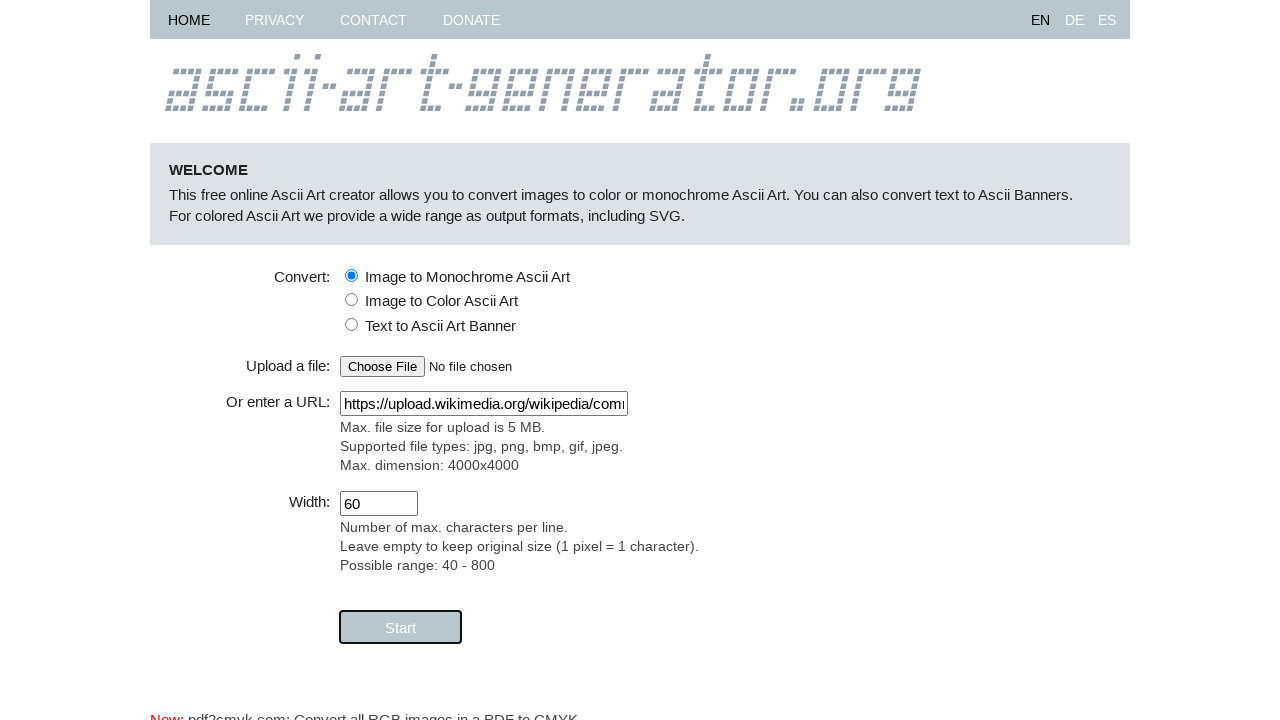

Clicked submit button to generate ASCII art at (400, 627) on #fbut
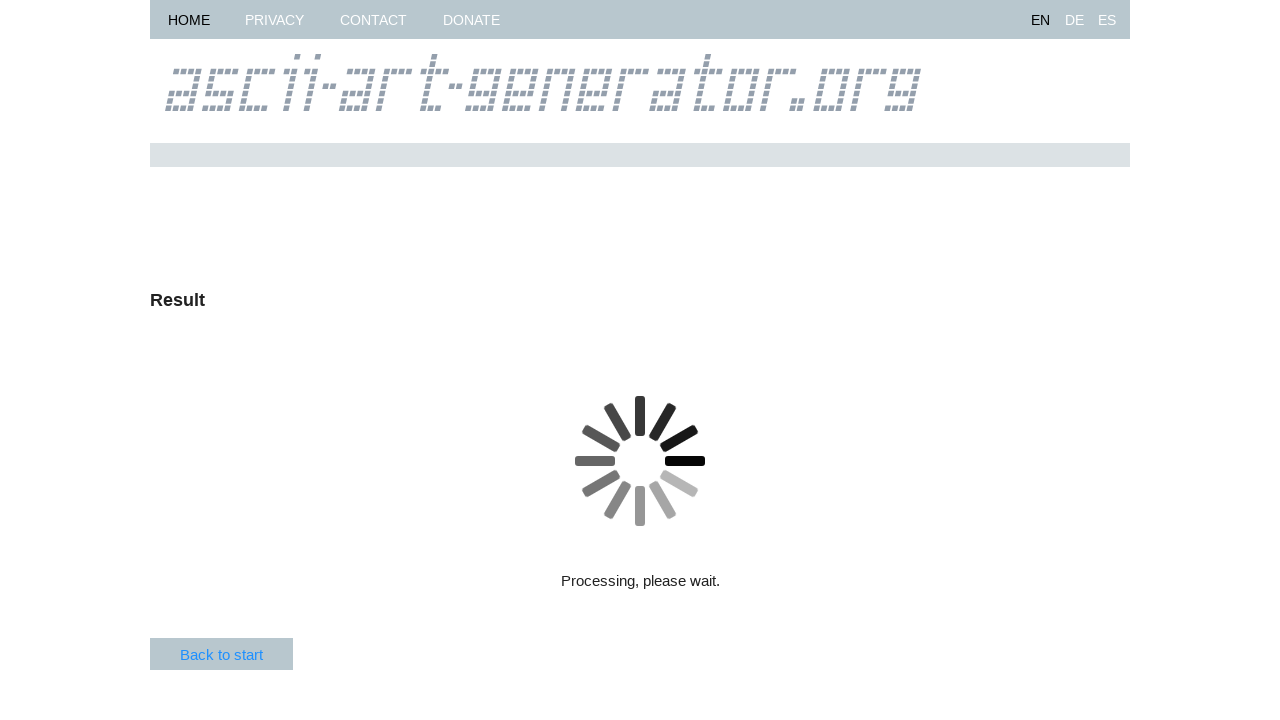

ASCII art result preview loaded
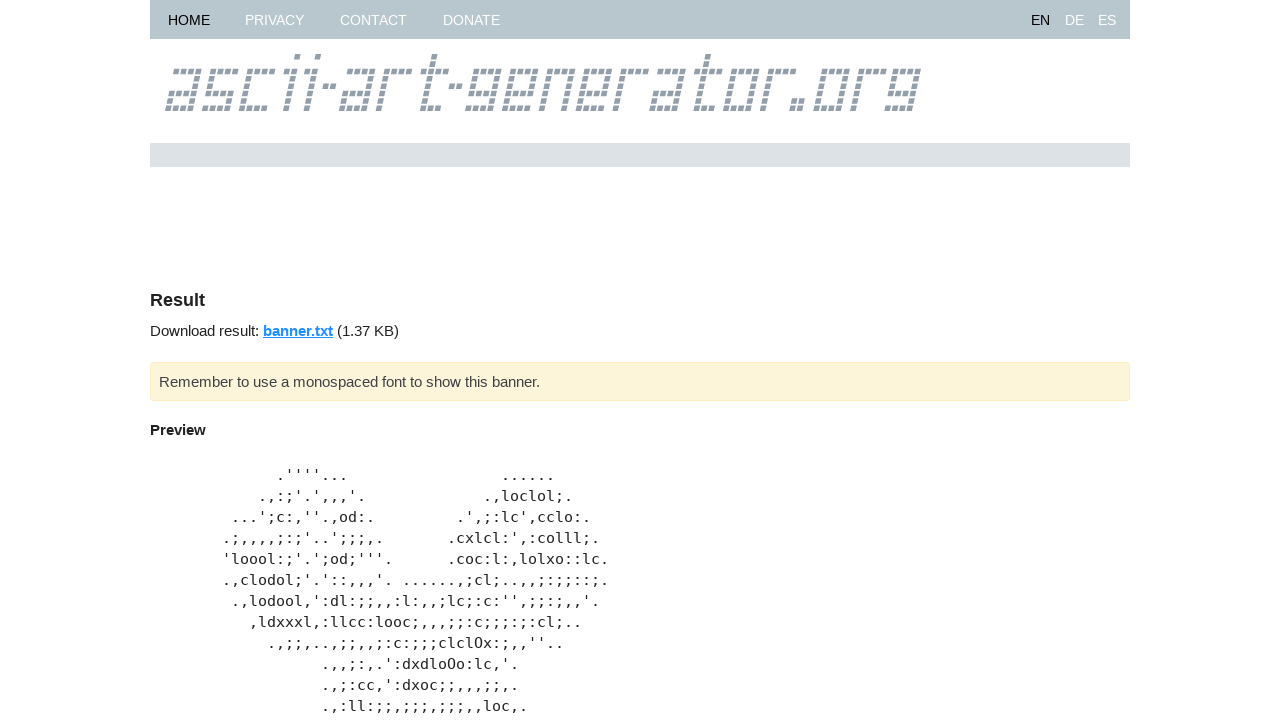

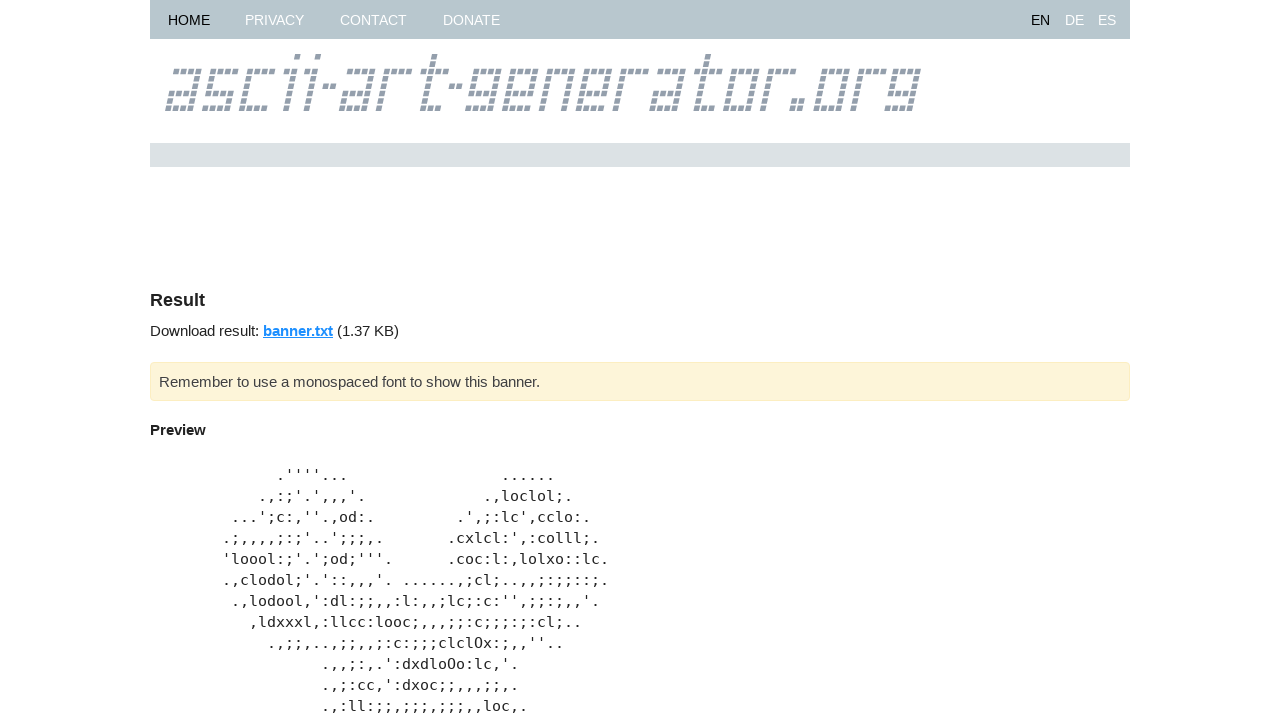